Tests passenger dropdown functionality by opening the passenger selection, adding 4 adults through repeated clicks, and closing the dropdown

Starting URL: https://rahulshettyacademy.com/dropdownsPractise/

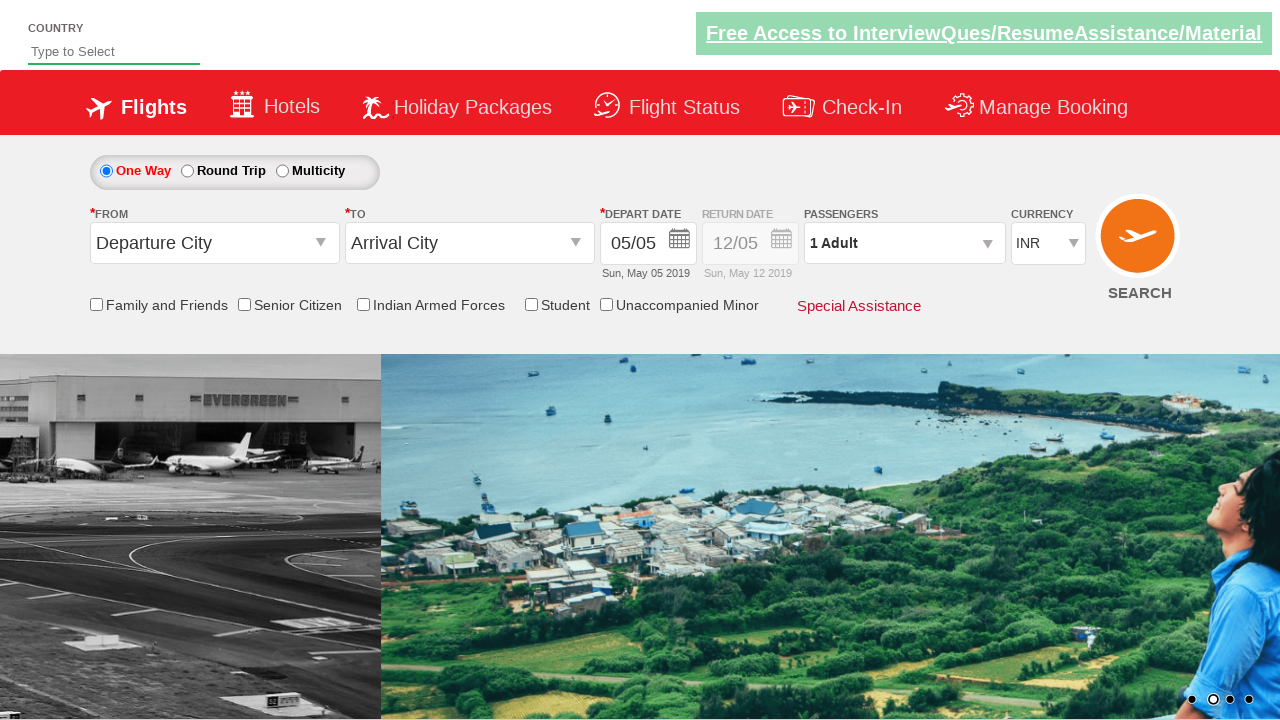

Opened passenger dropdown by clicking on passenger info section at (904, 243) on div#divpaxinfo
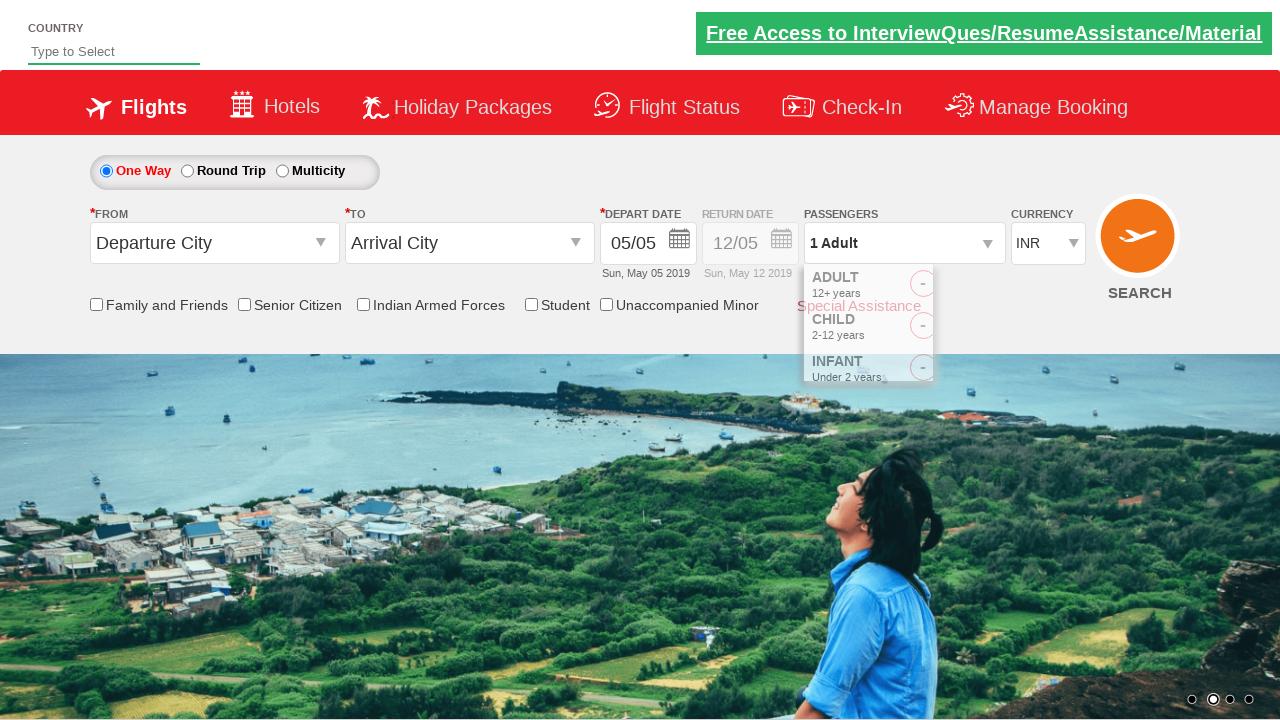

Clicked add adult button (adult 1 of 4) at (982, 288) on span#hrefIncAdt
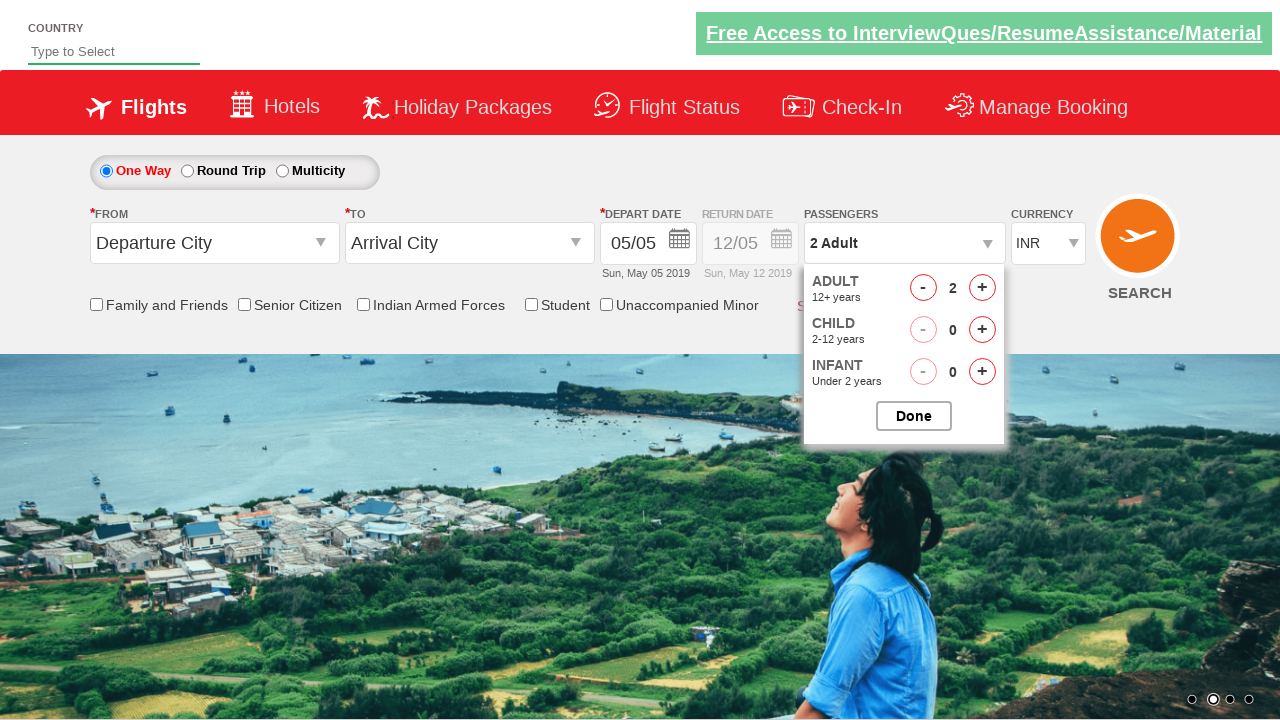

Clicked add adult button (adult 2 of 4) at (982, 288) on span#hrefIncAdt
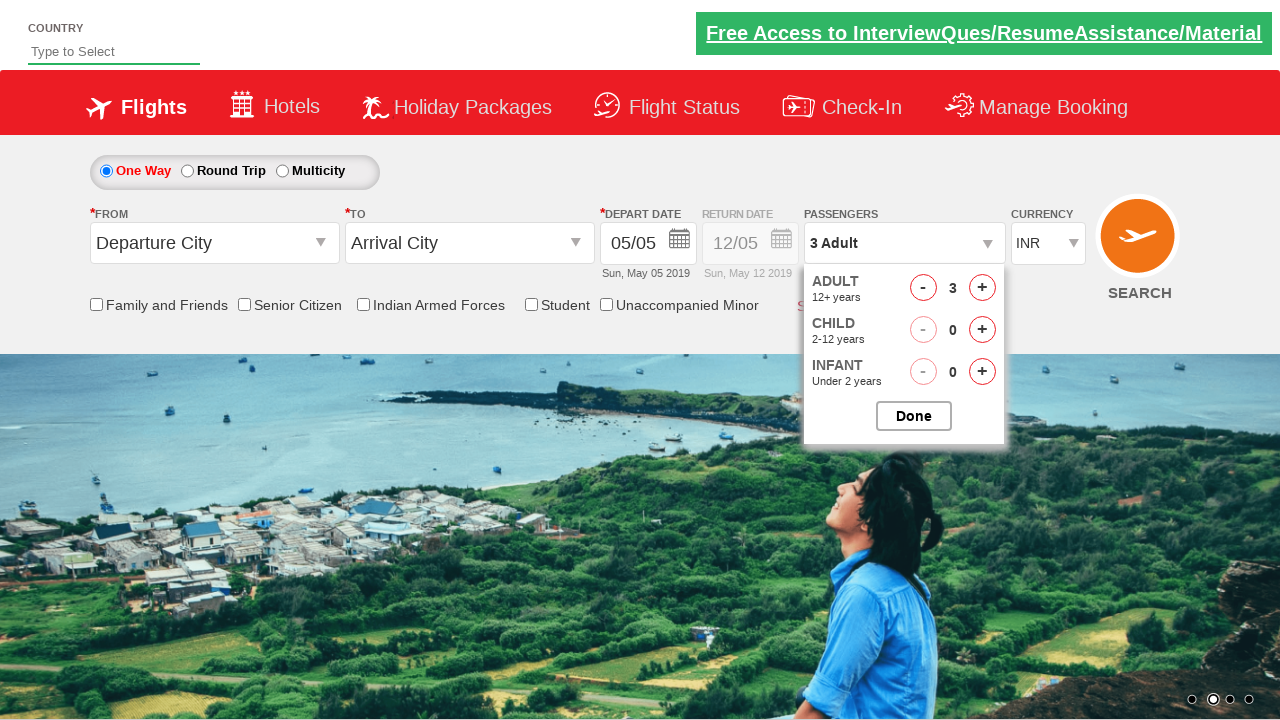

Clicked add adult button (adult 3 of 4) at (982, 288) on span#hrefIncAdt
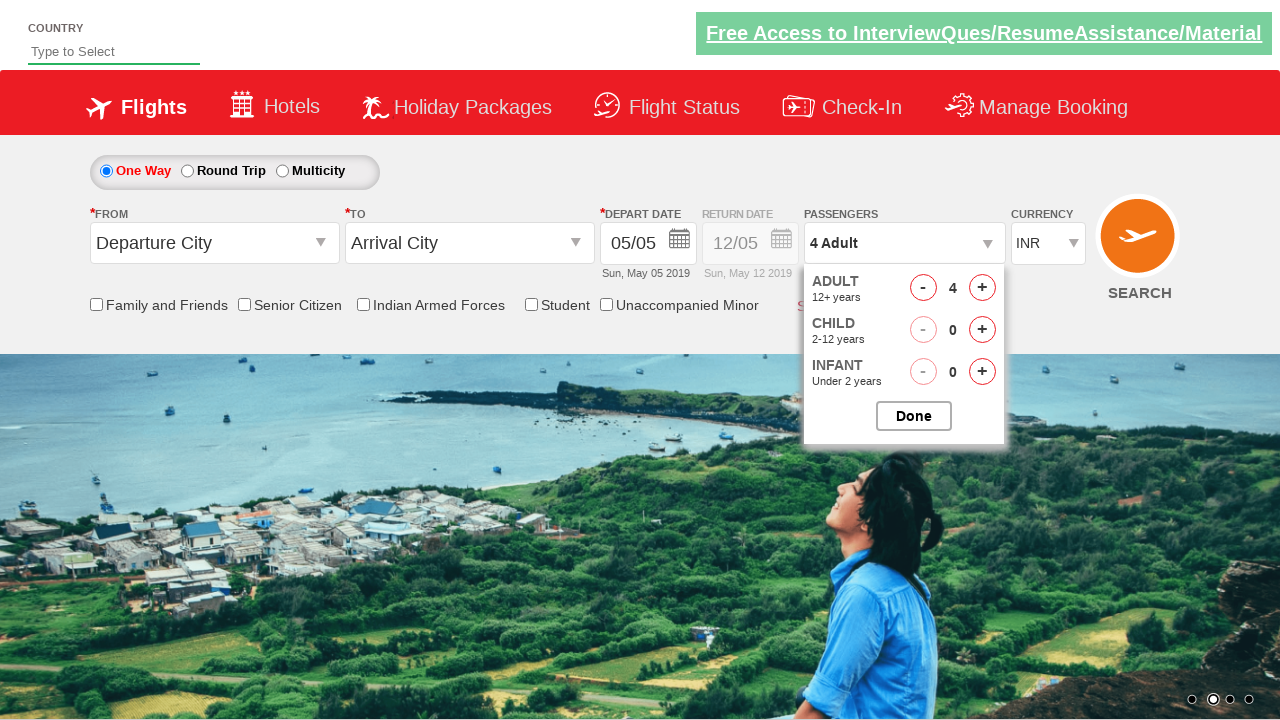

Clicked add adult button (adult 4 of 4) at (982, 288) on span#hrefIncAdt
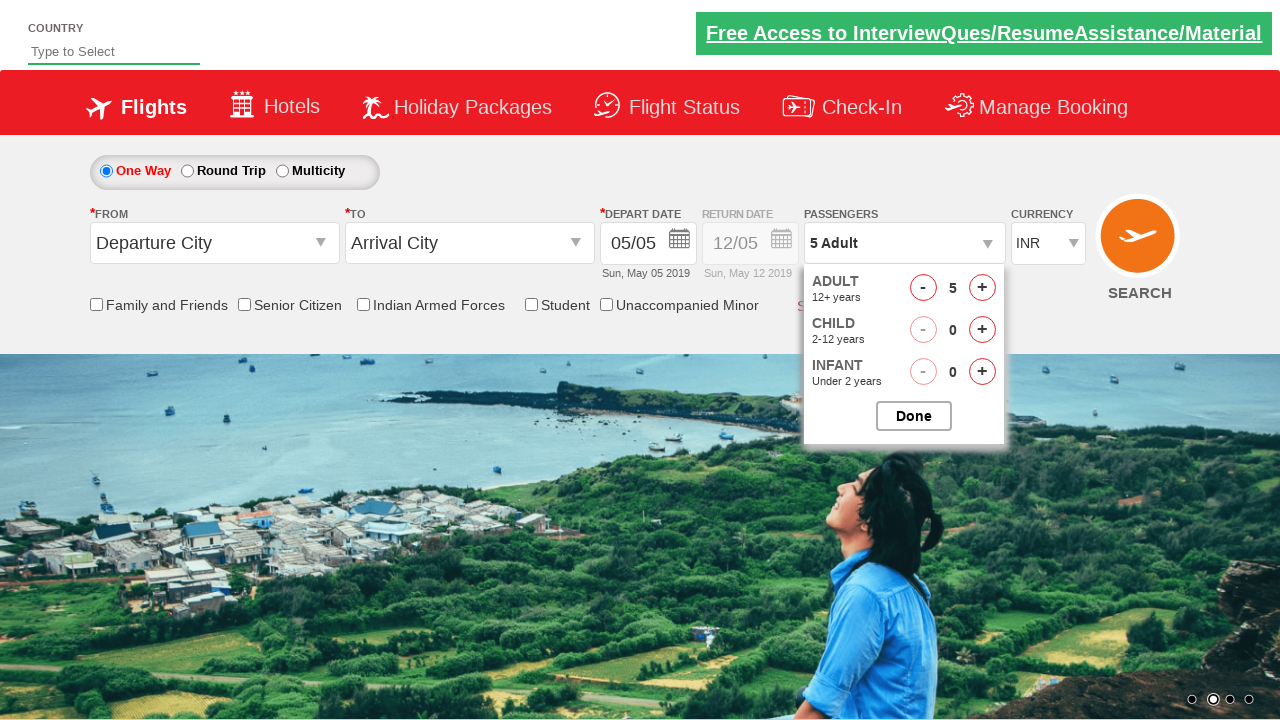

Closed passenger dropdown by clicking Done button at (914, 416) on #btnclosepaxoption
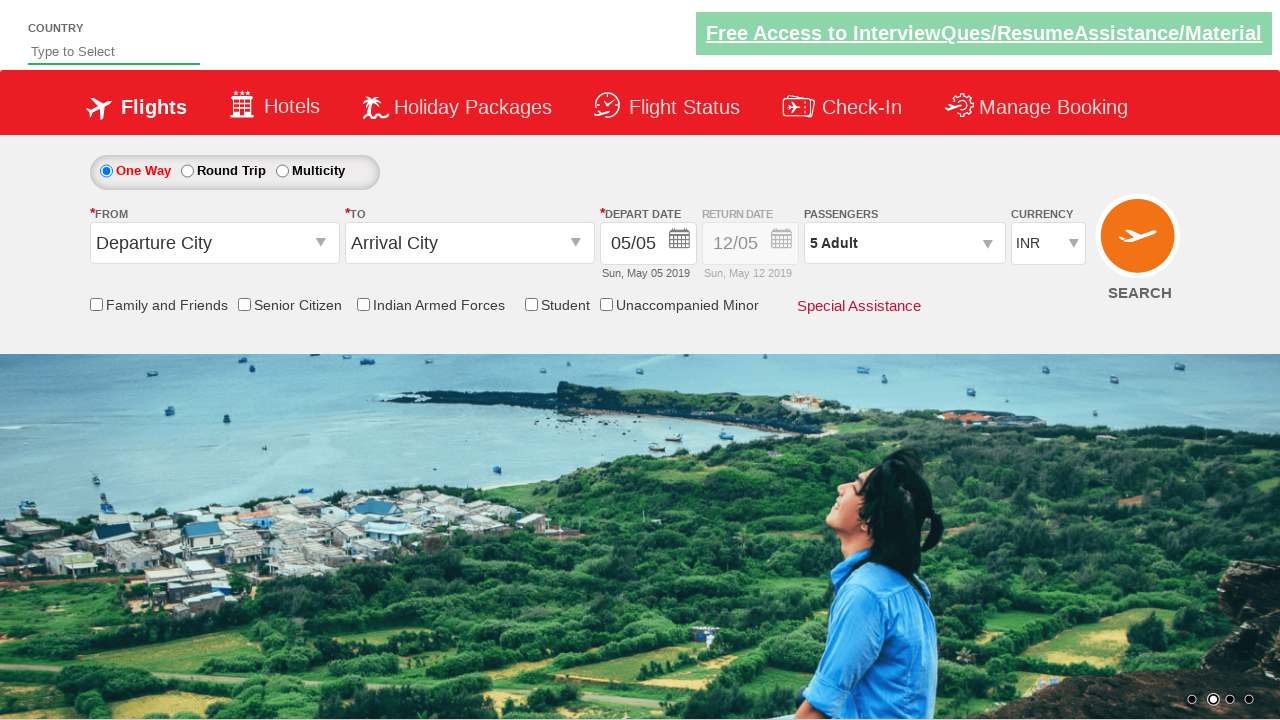

Verified passenger info section is displayed with updated count
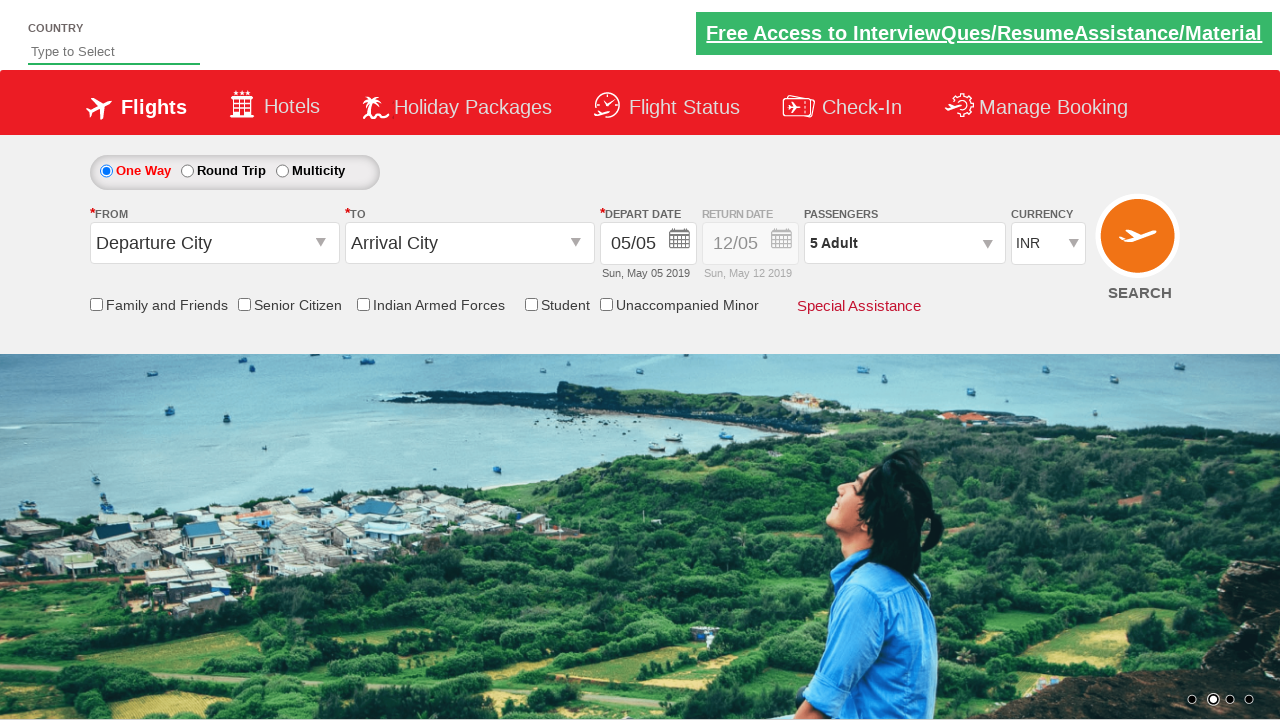

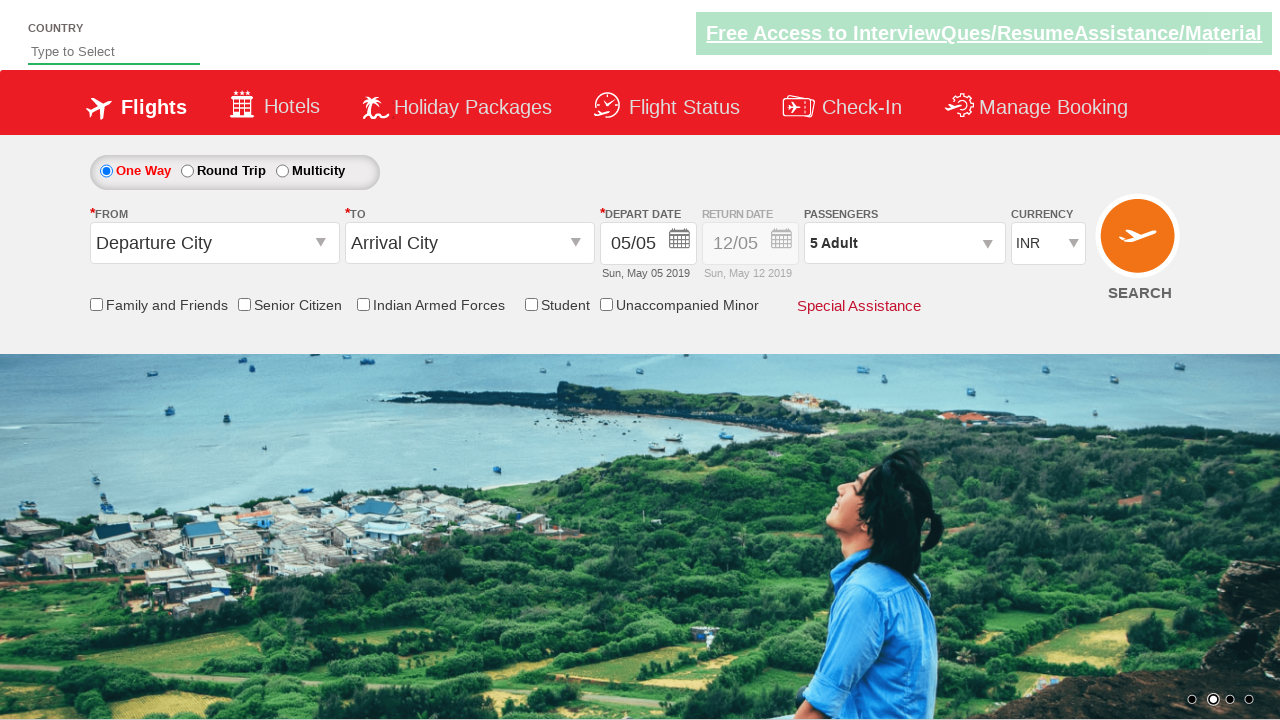